Tests the Top Deals page by navigating to it, sorting the vegetable column, and verifying the sort order

Starting URL: https://rahulshettyacademy.com/seleniumPractise/#/

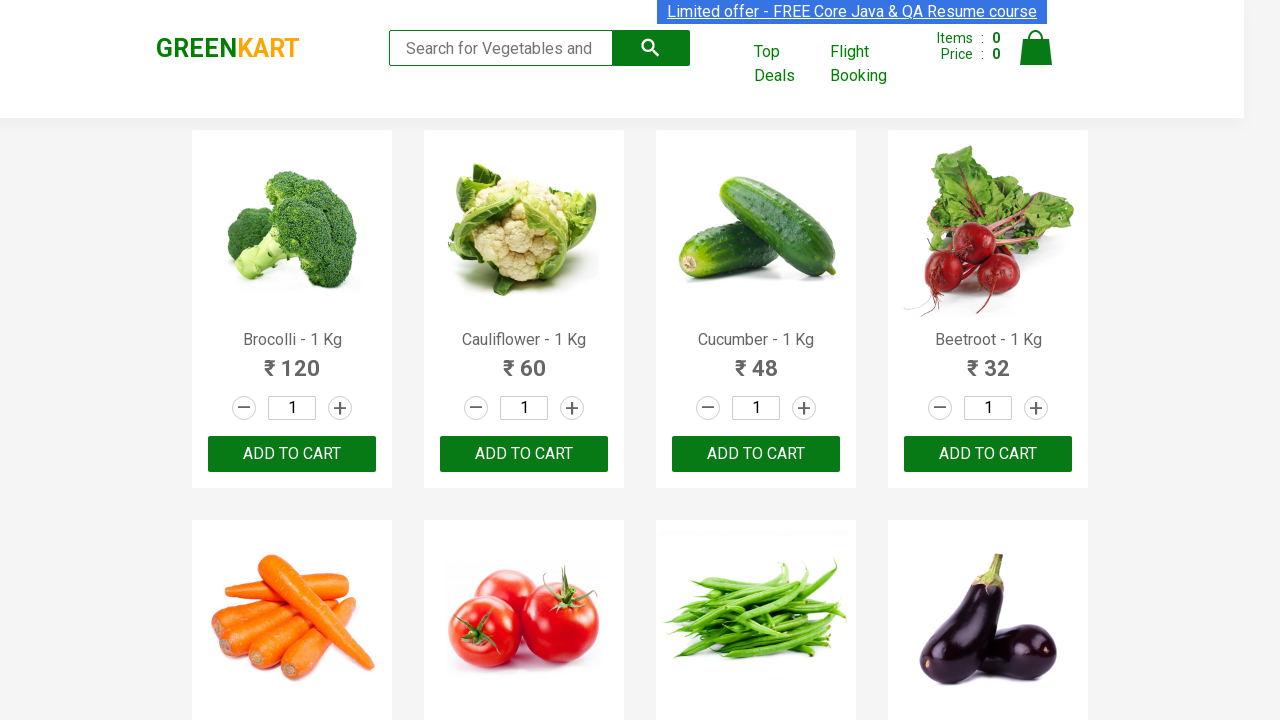

Top Deals link selector loaded
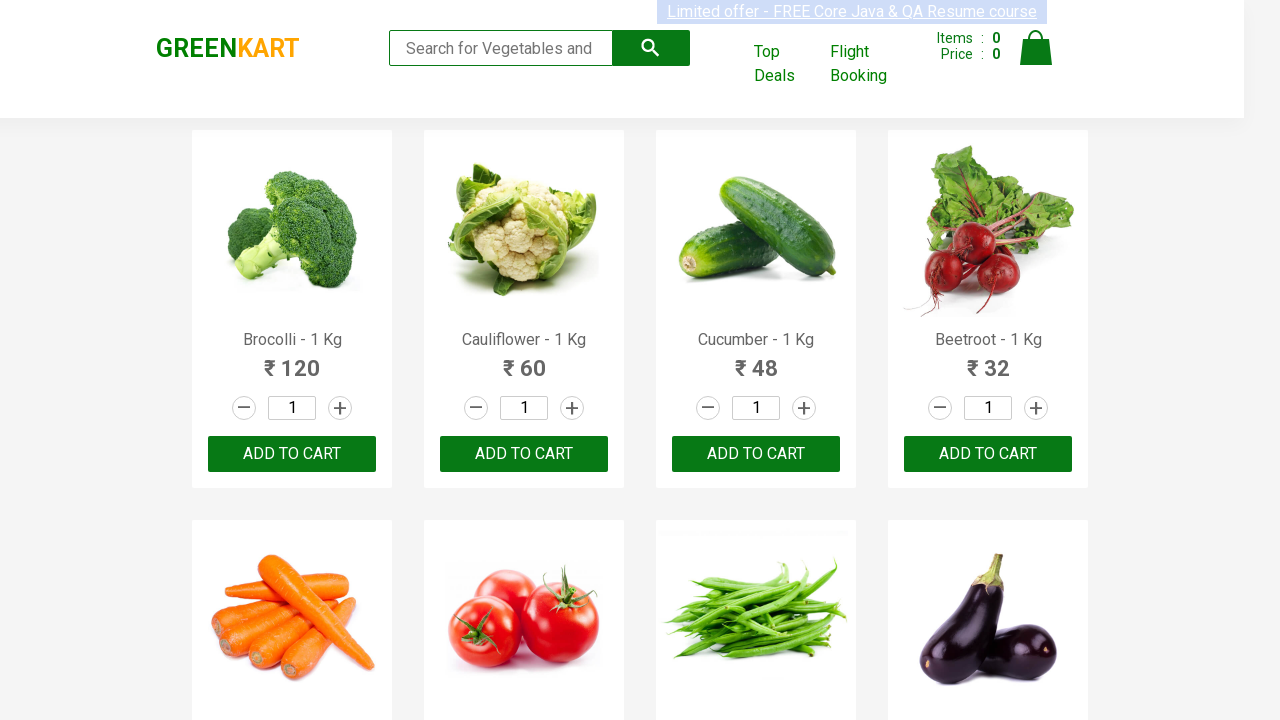

Clicked on Top Deals link at (787, 64) on xpath=//a[@class='cart-header-navlink']
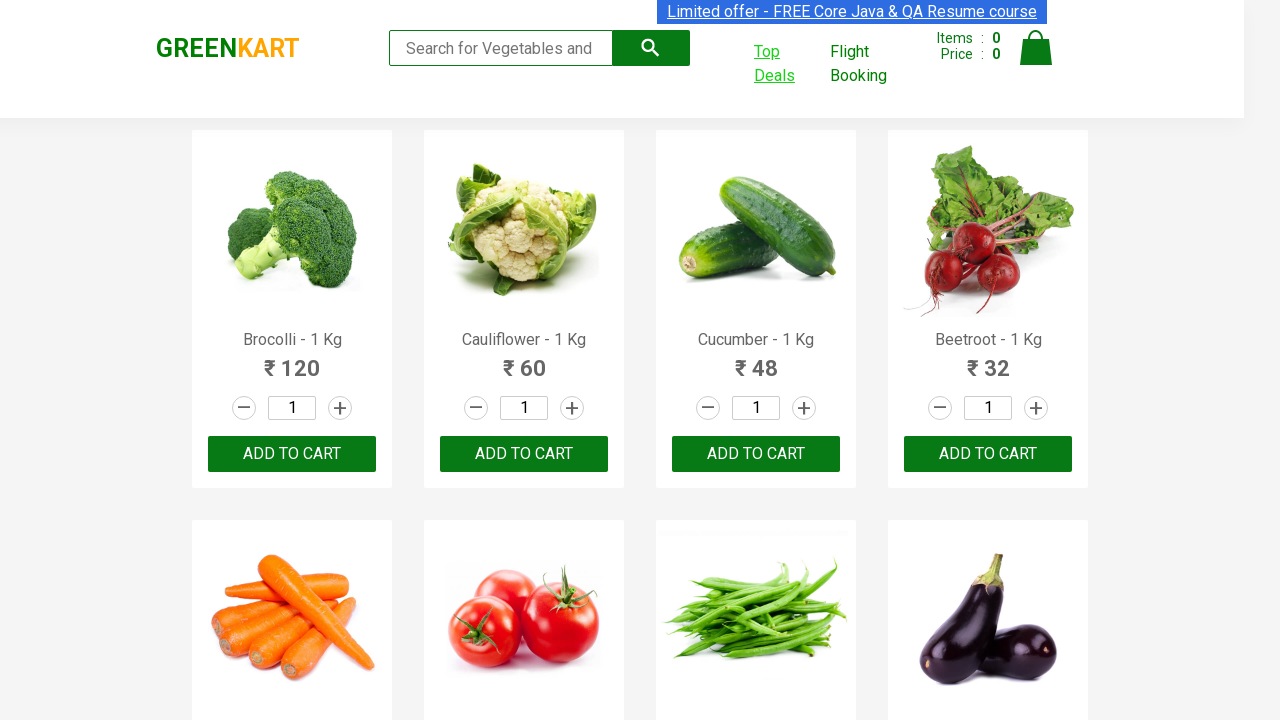

New Top Deals page opened in new tab
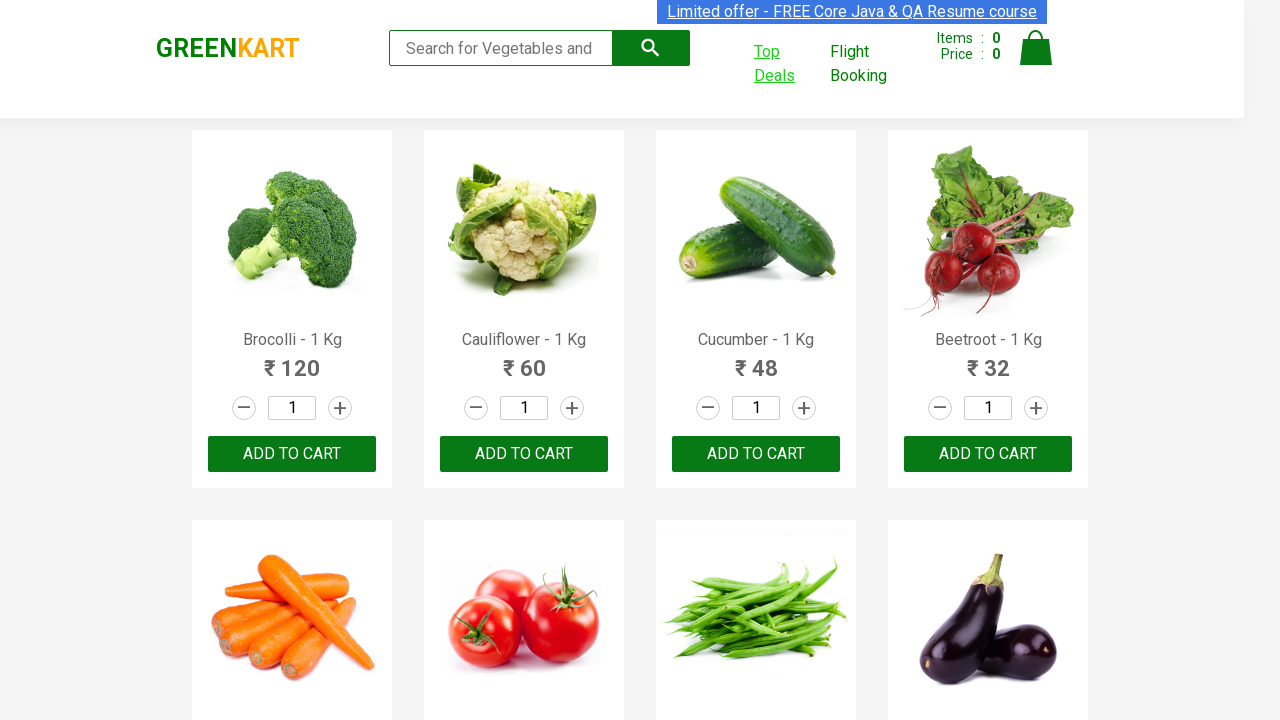

Clicked on vegetable column header to sort at (357, 213) on xpath=//tr/th[1]
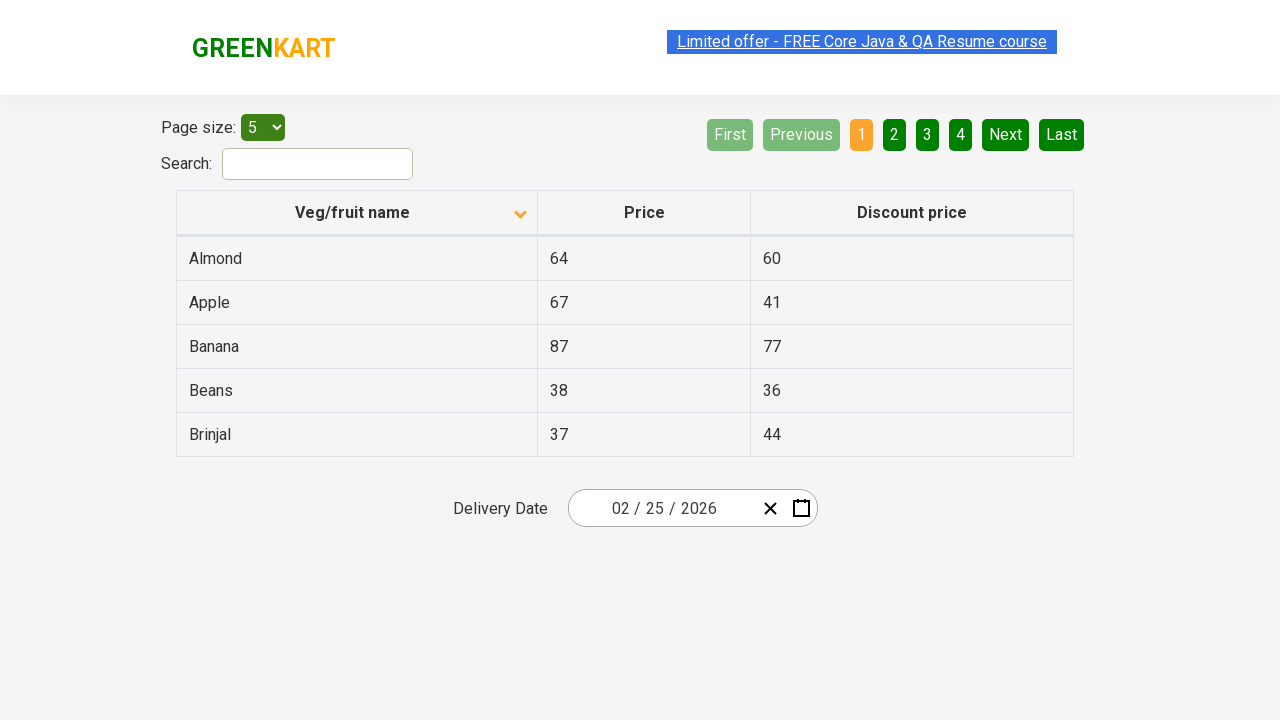

Retrieved all vegetable elements from sorted column
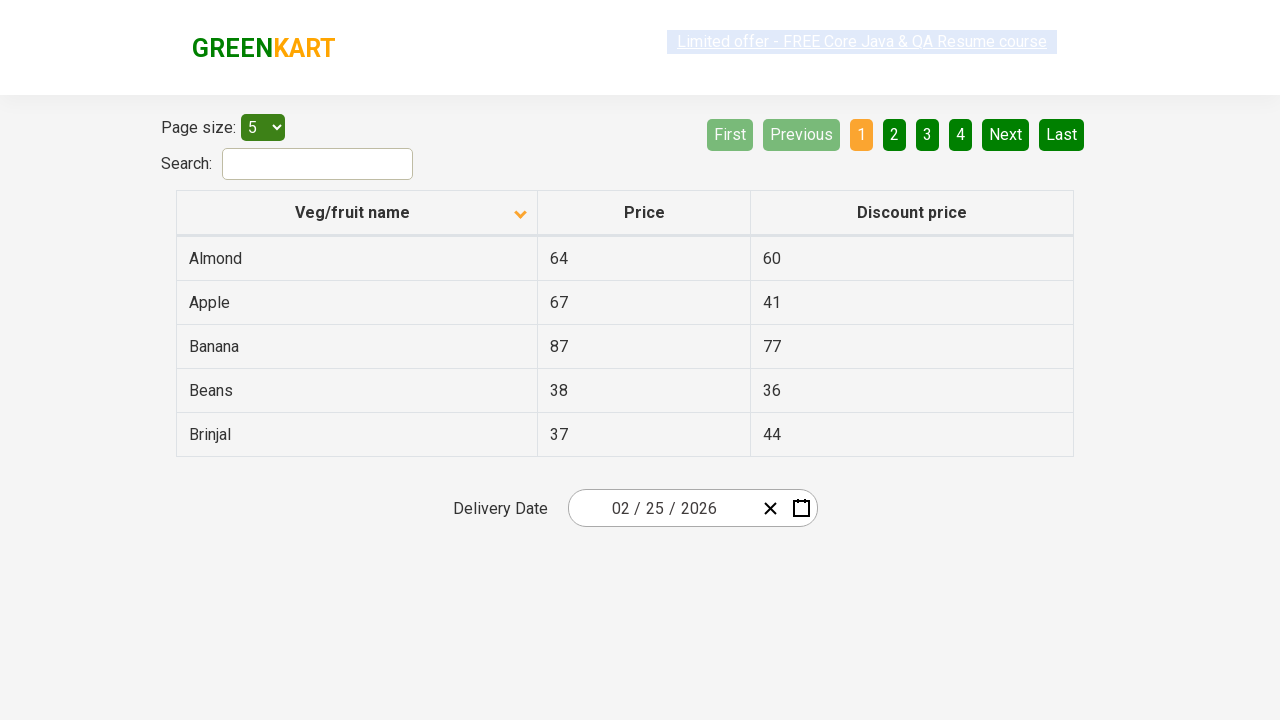

Extracted vegetable names from DOM elements
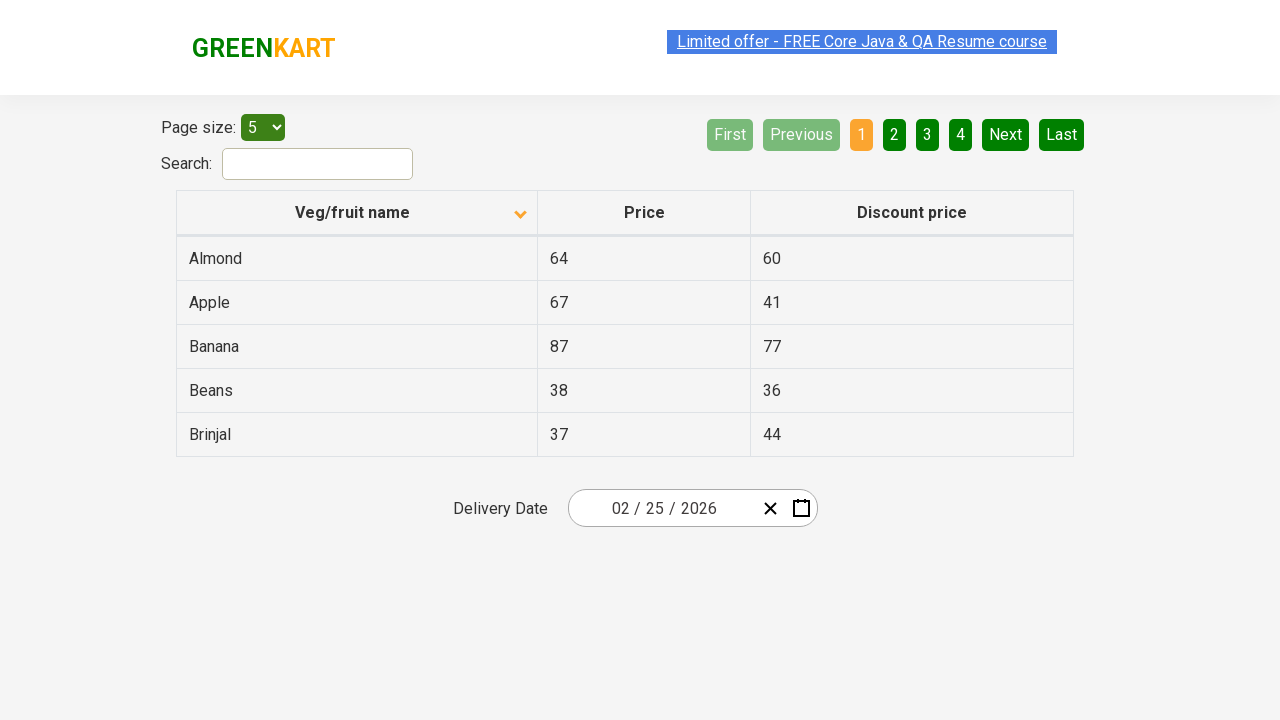

Created sorted reference list for comparison
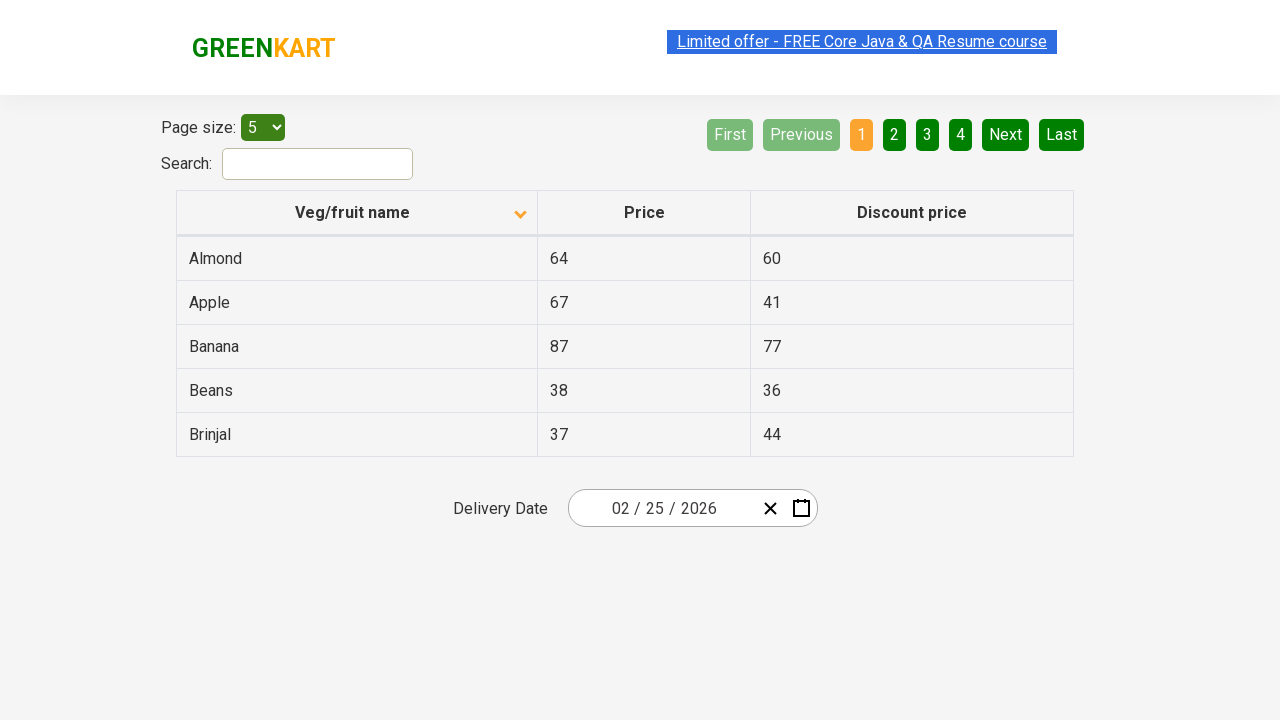

Verified that vegetable list is properly sorted in ascending order
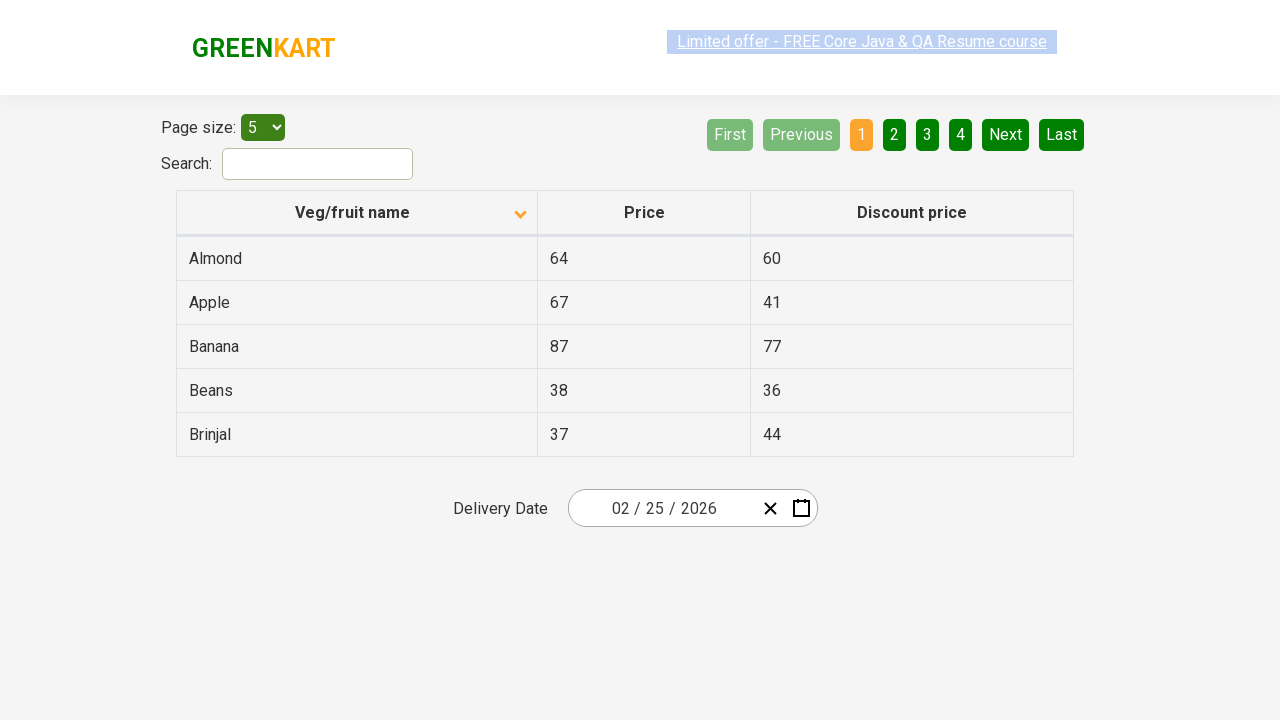

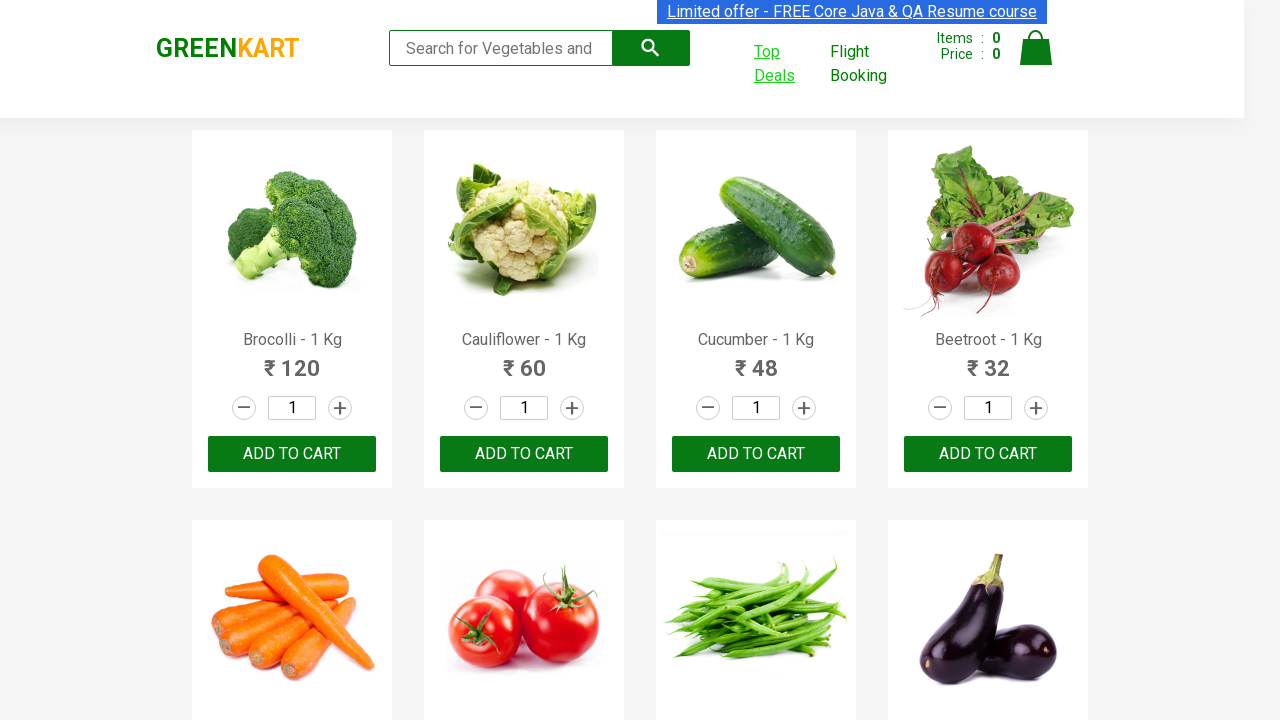